Tests dynamic loading functionality using fluent wait approach by clicking Start button and verifying the dynamically loaded "Hello World!" text appears

Starting URL: https://the-internet.herokuapp.com/dynamic_loading/1

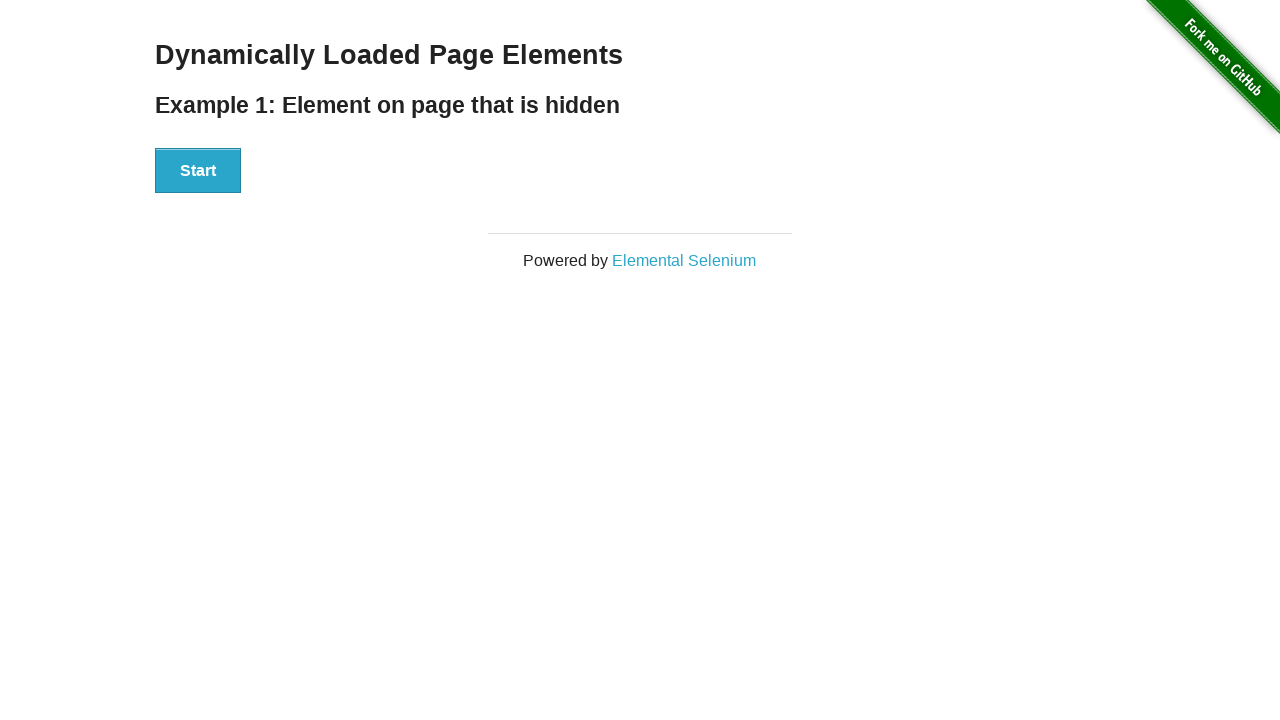

Clicked Start button to initiate dynamic loading at (198, 171) on xpath=//div[@id='start']//button
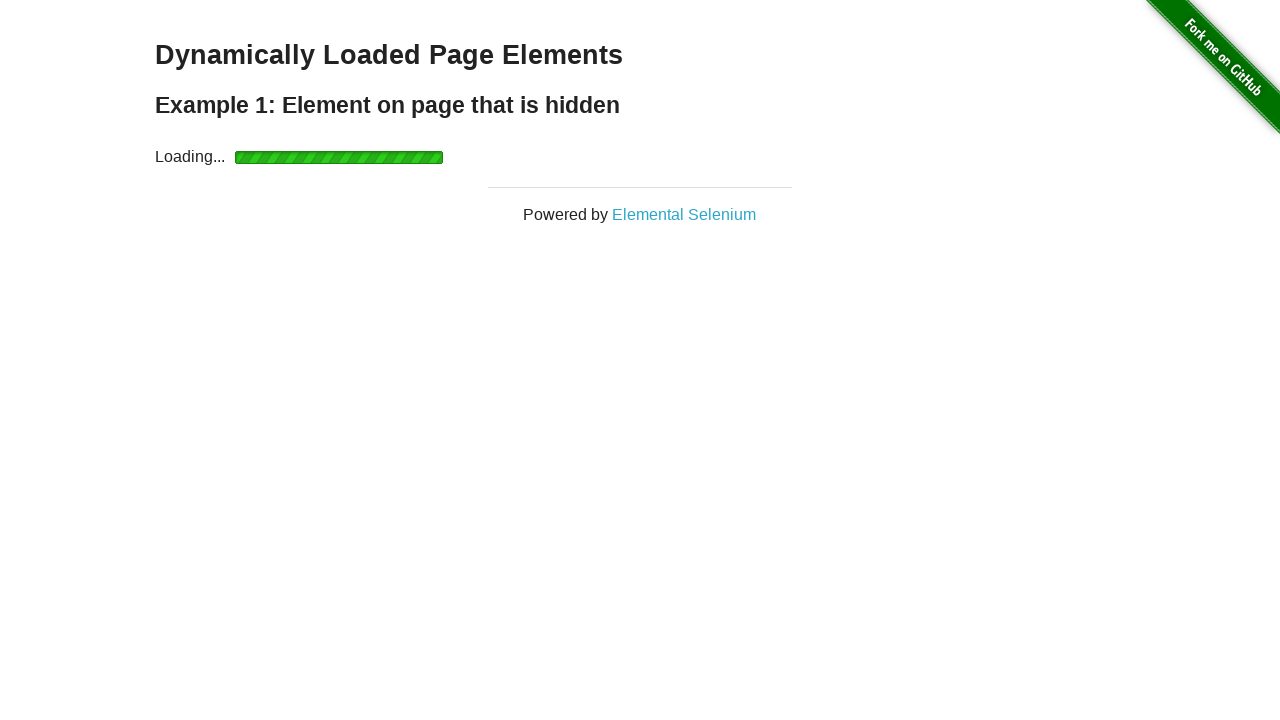

Waited for dynamically loaded 'Hello World!' text to become visible
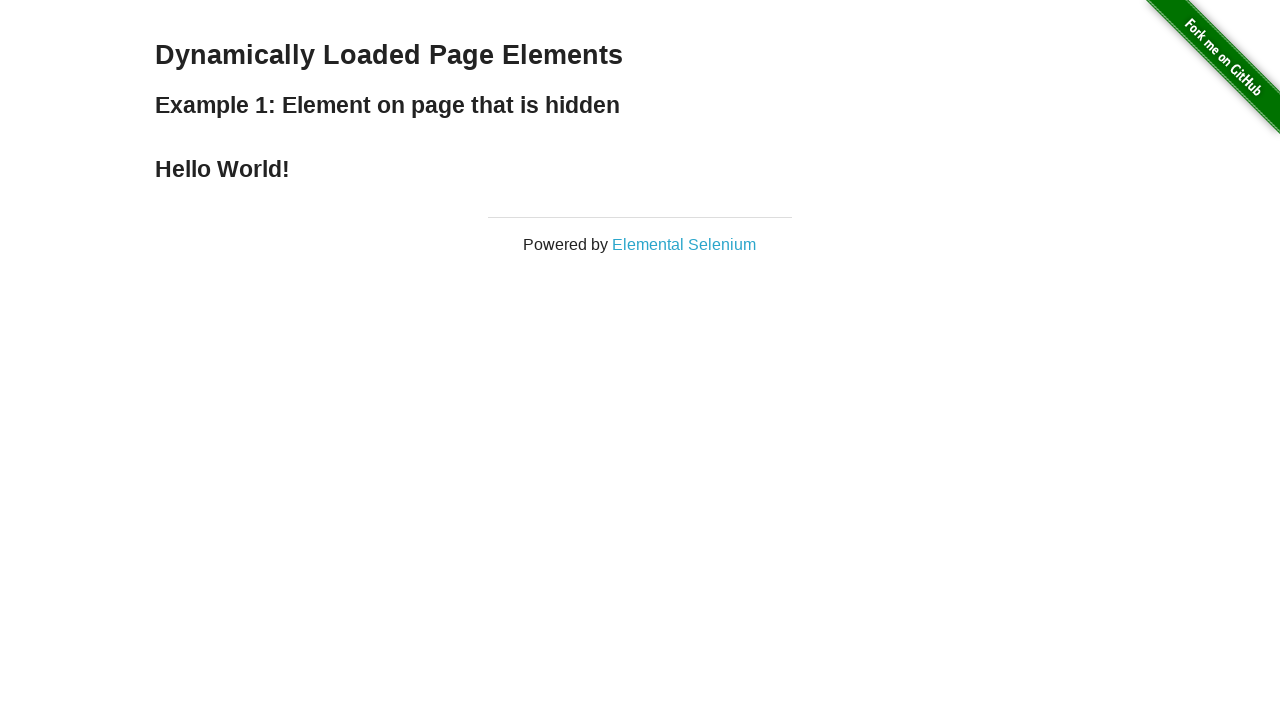

Located the Hello World element
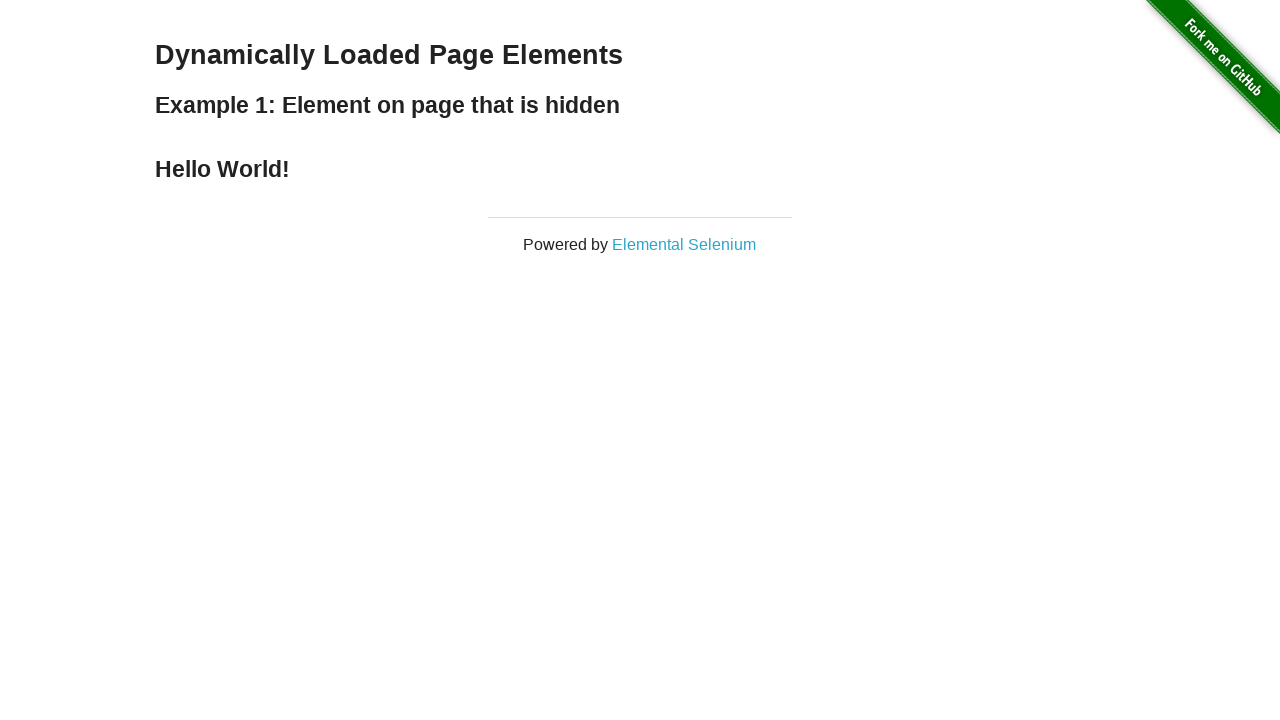

Verified that the element contains 'Hello World!' text
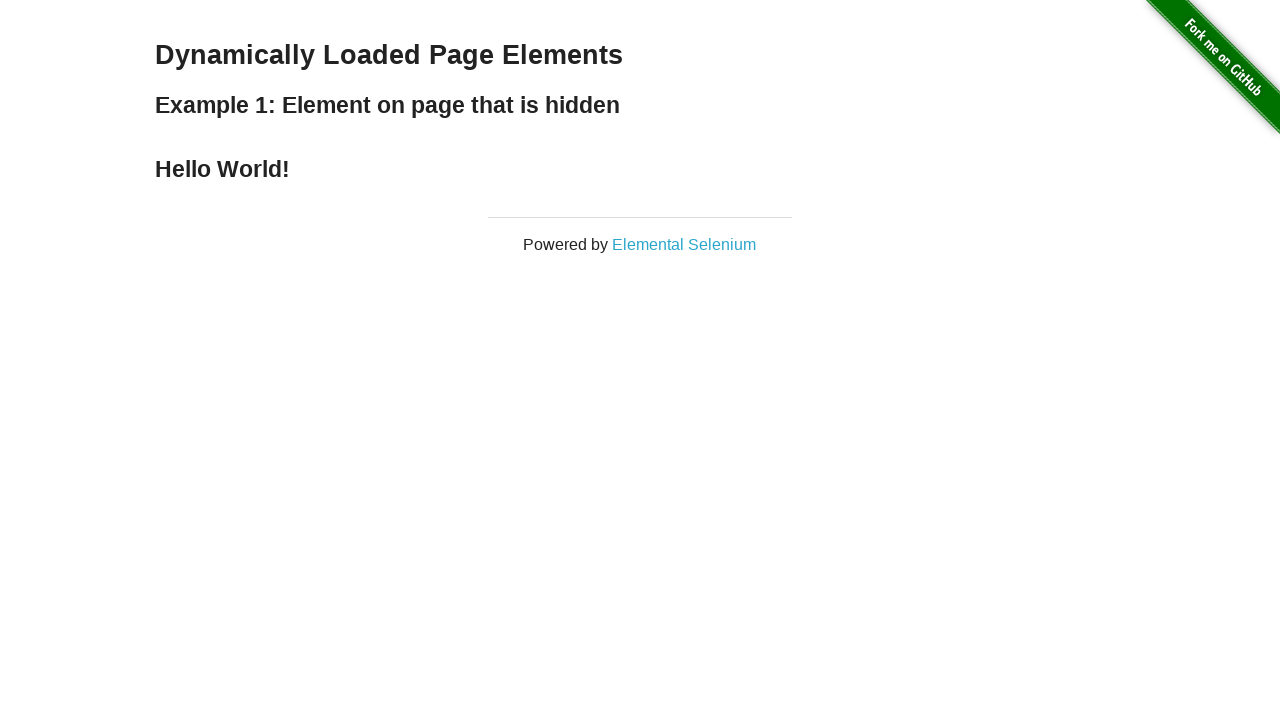

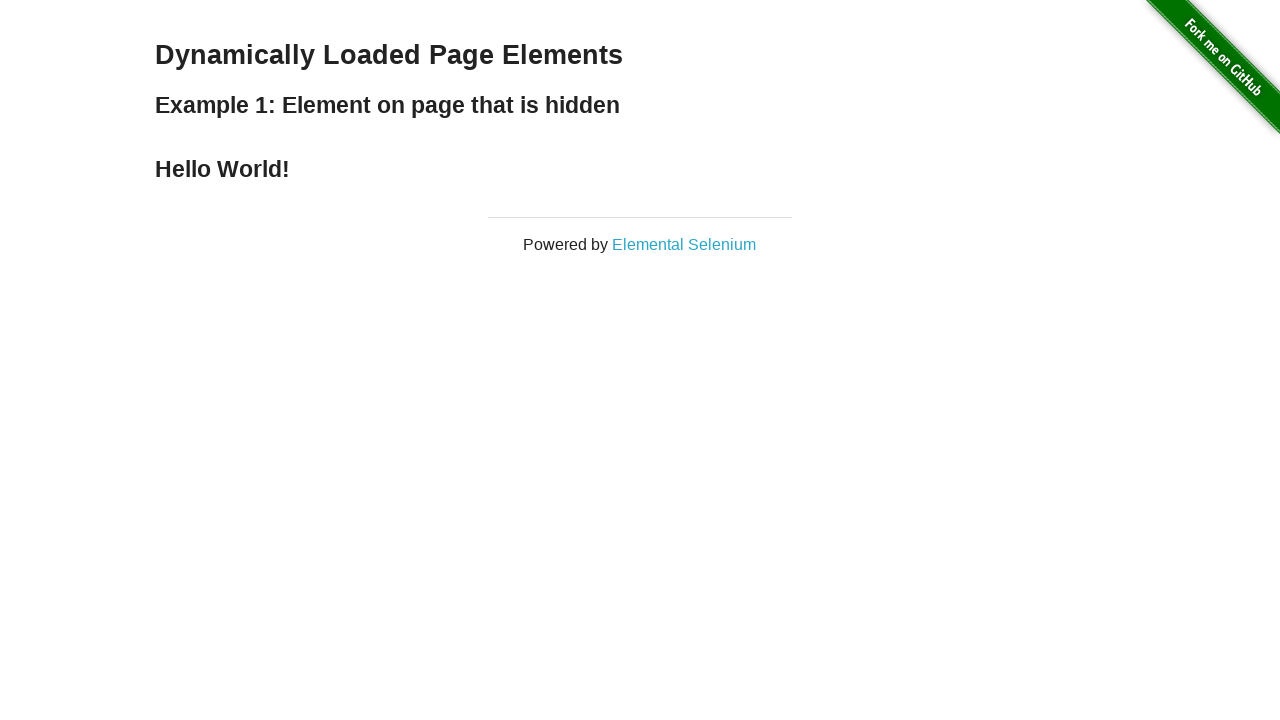